Tests checkbox functionality by clicking the first checkbox to select it.

Starting URL: https://the-internet.herokuapp.com/checkboxes

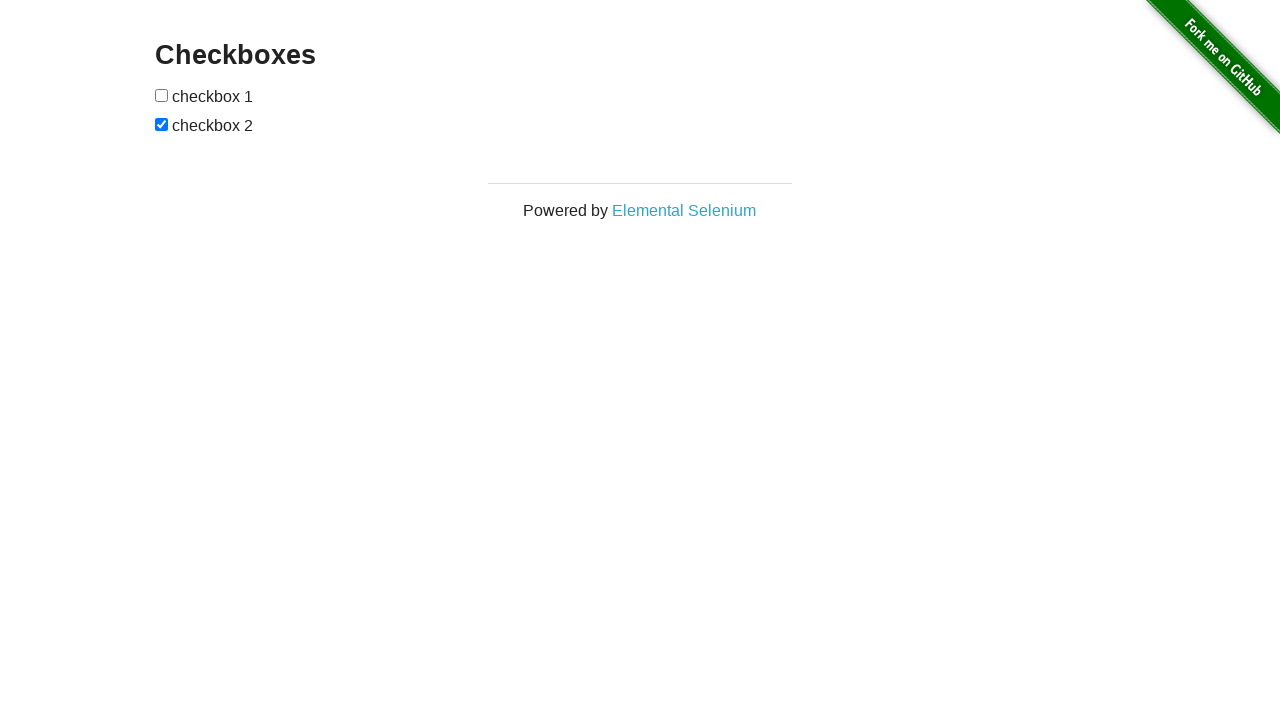

Navigated to checkbox test page
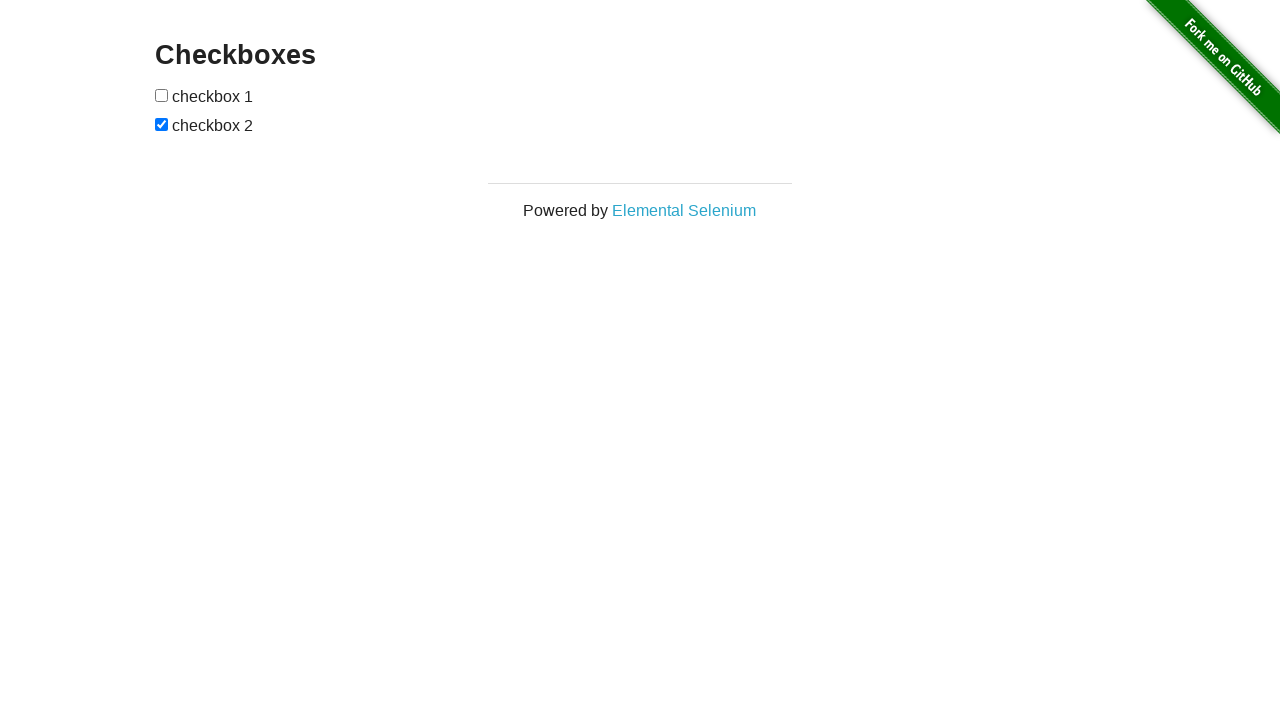

Clicked the first checkbox to select it at (162, 95) on input[type='checkbox']:first-of-type
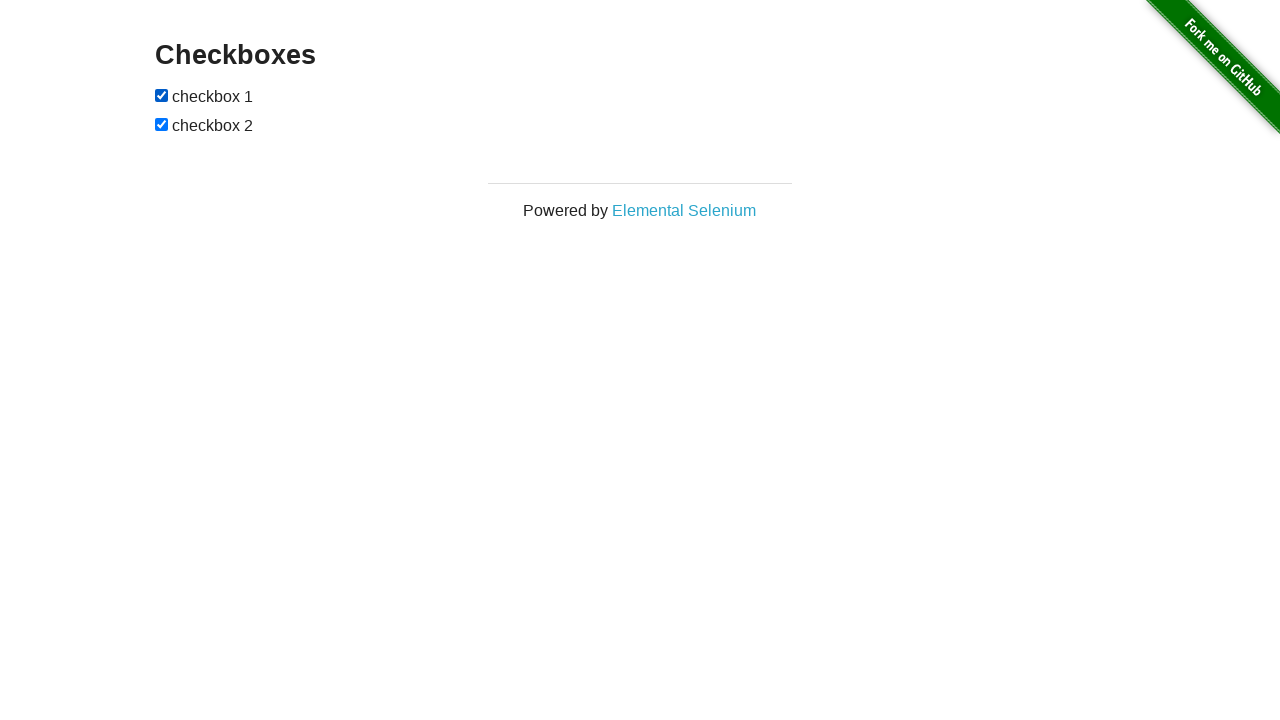

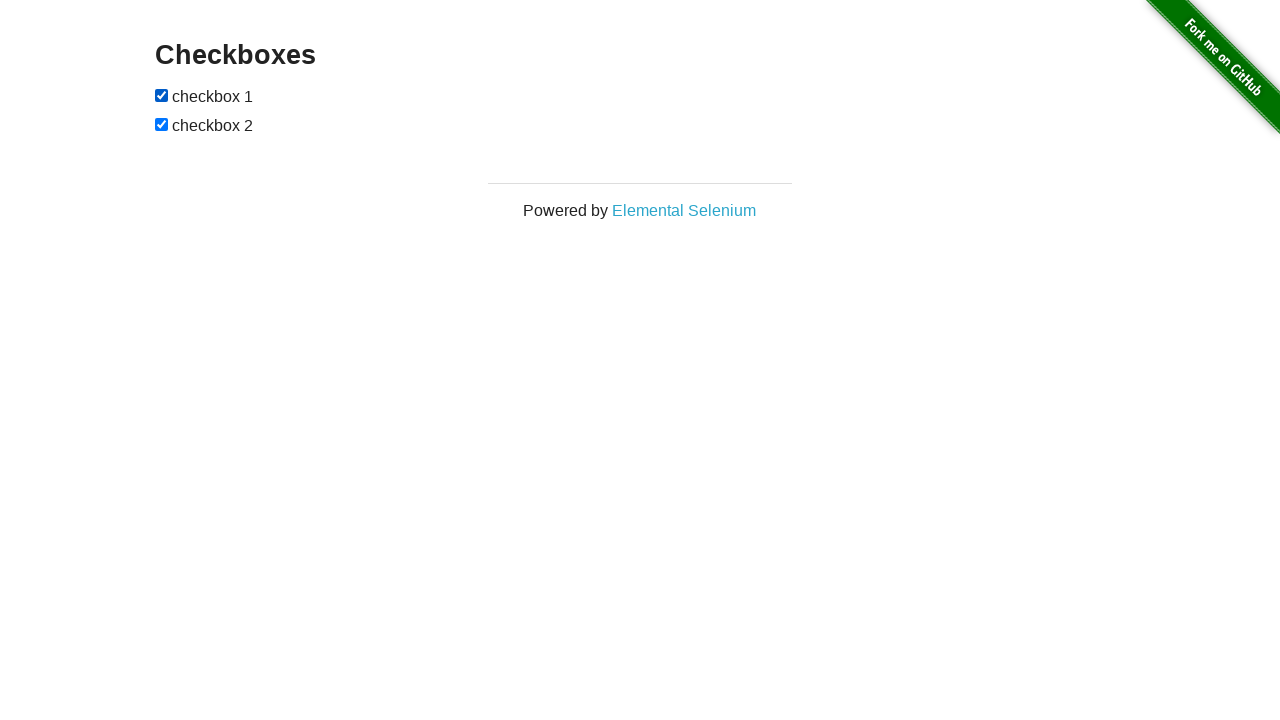